Tests browser window size manipulation by getting the current window dimensions and then resizing the browser window to 500x500 pixels.

Starting URL: https://www.oreo.com/

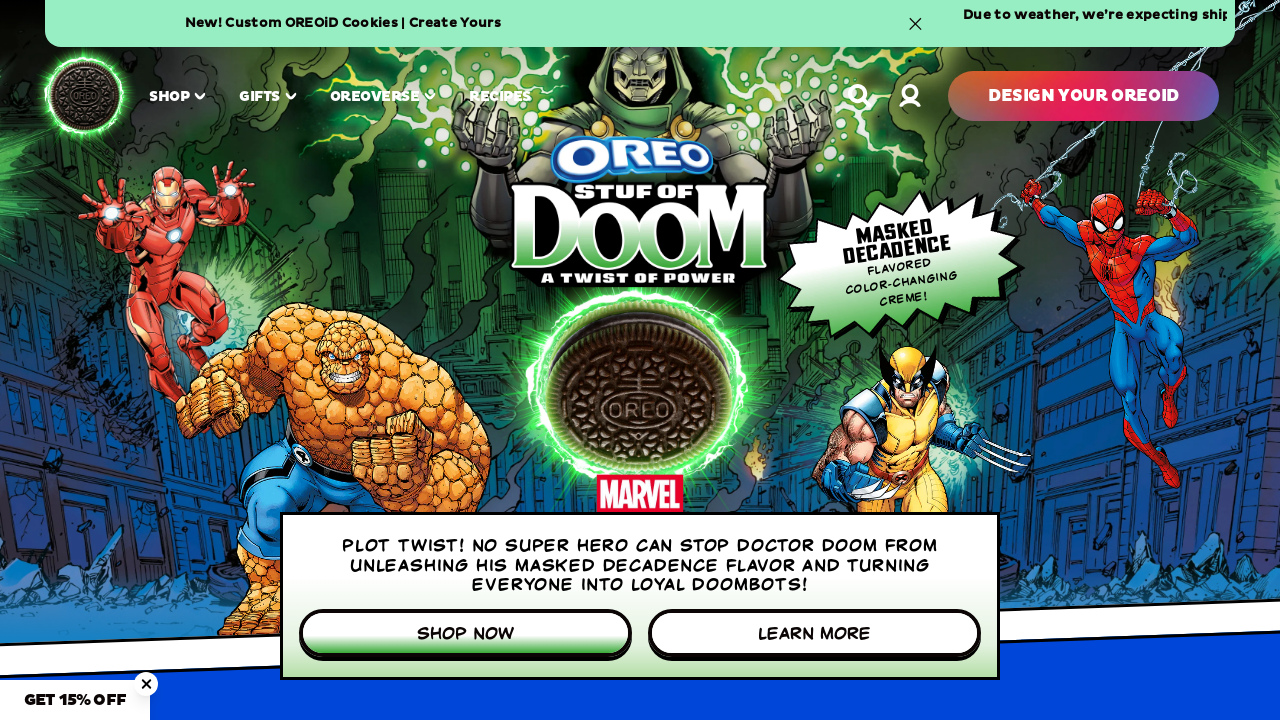

Retrieved current browser viewport size
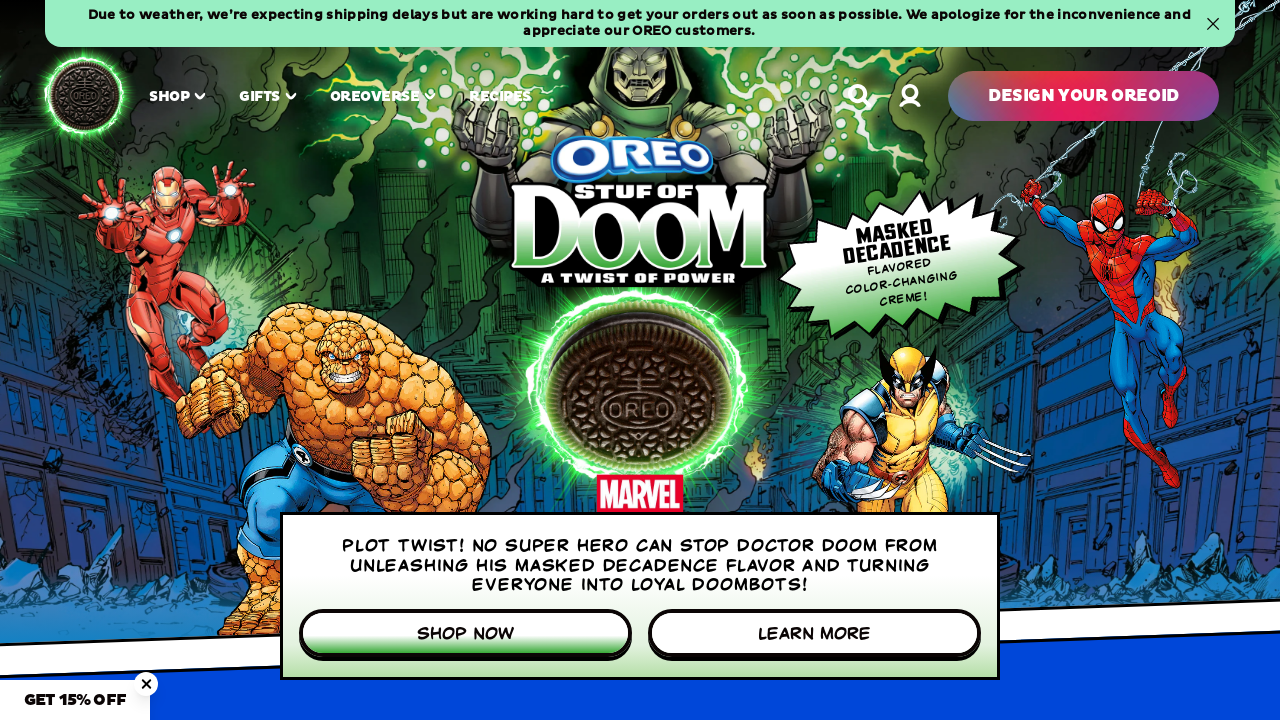

Resized browser window to 500x500 pixels
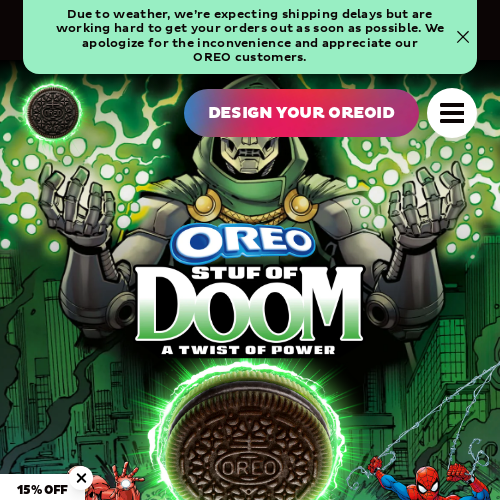

Waited 2 seconds to observe viewport change
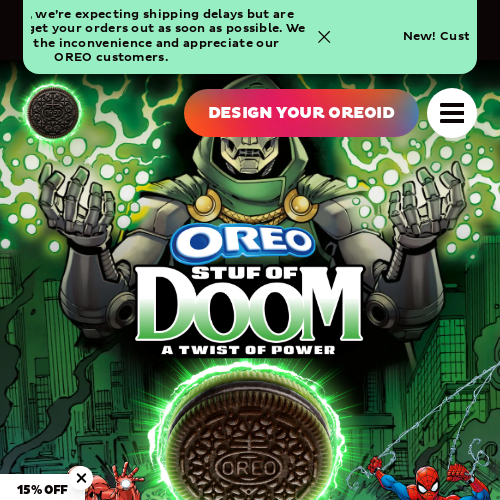

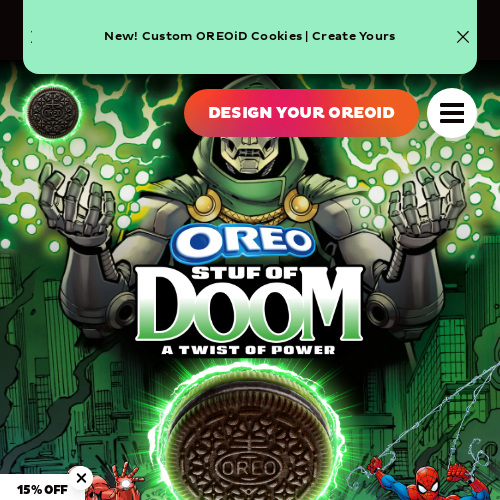